Tests 7-character validation form by entering a 7-digit numeric input "1234567" and verifying it returns "Valid Value"

Starting URL: https://testpages.eviltester.com/styled/apps/7charval/simple7charvalidation.html

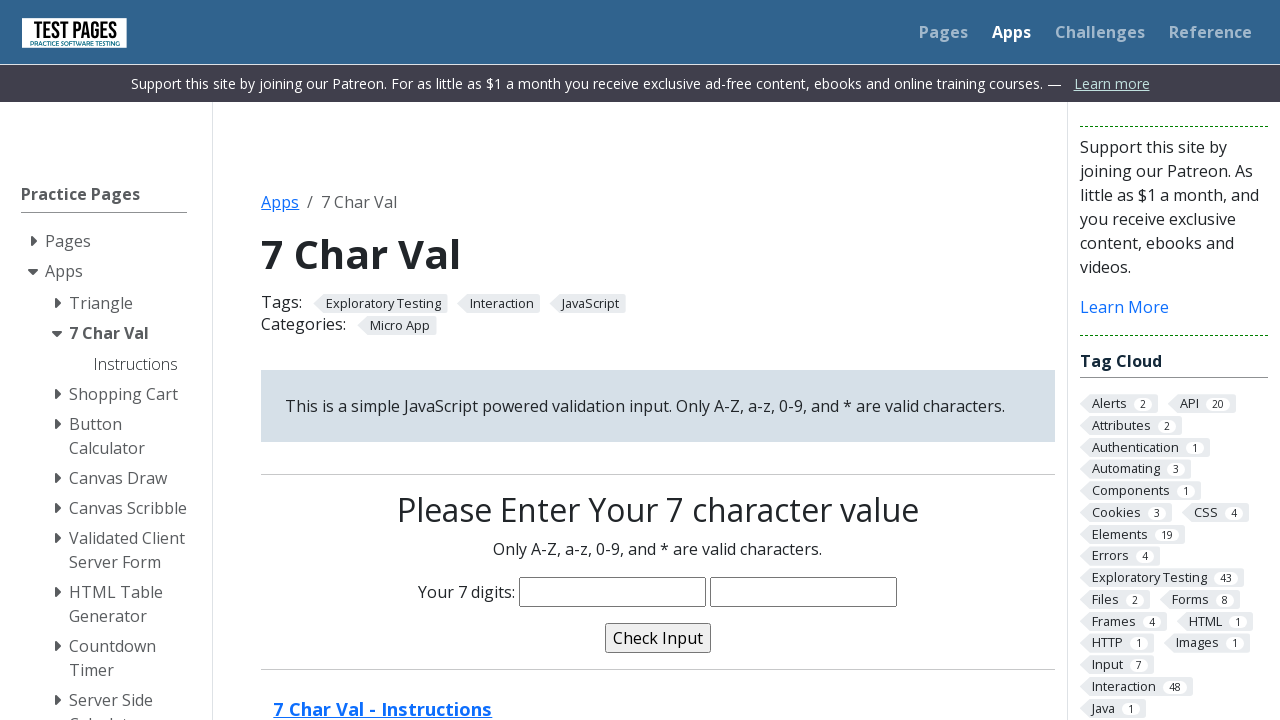

Navigated to 7-character validation form page
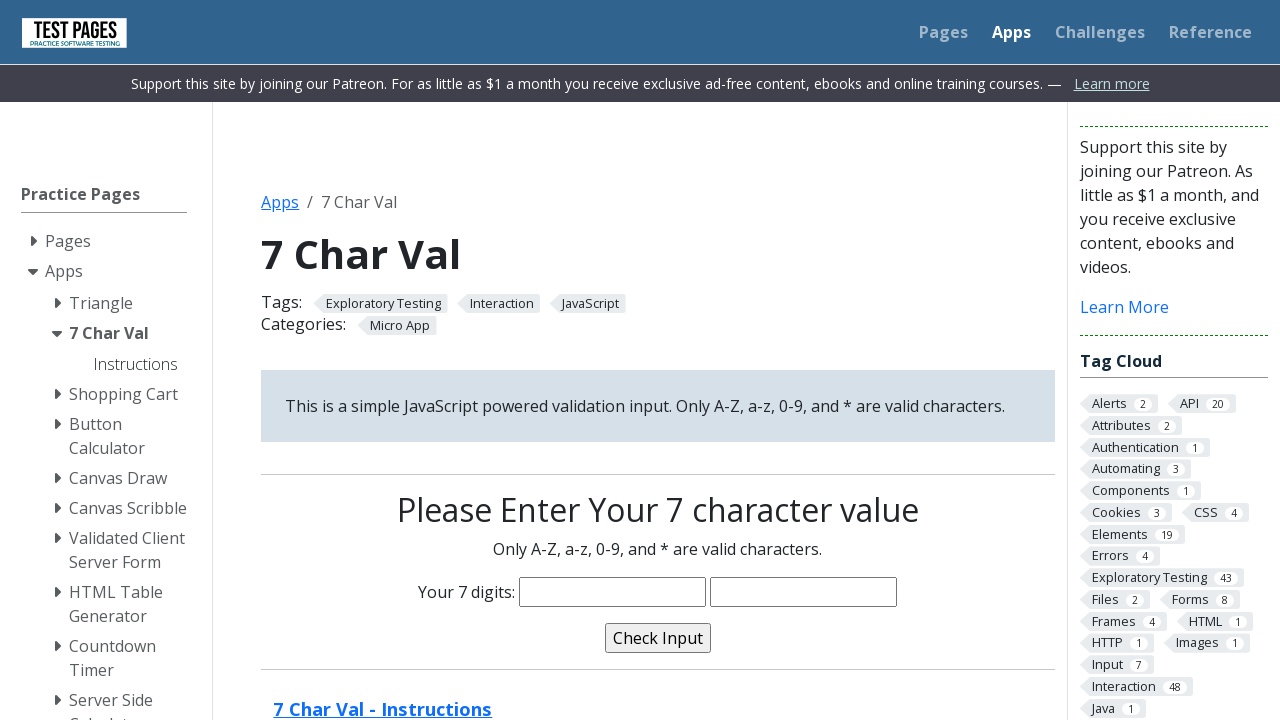

Filled input field with 7-digit numeric value '1234567' on input[name='characters']
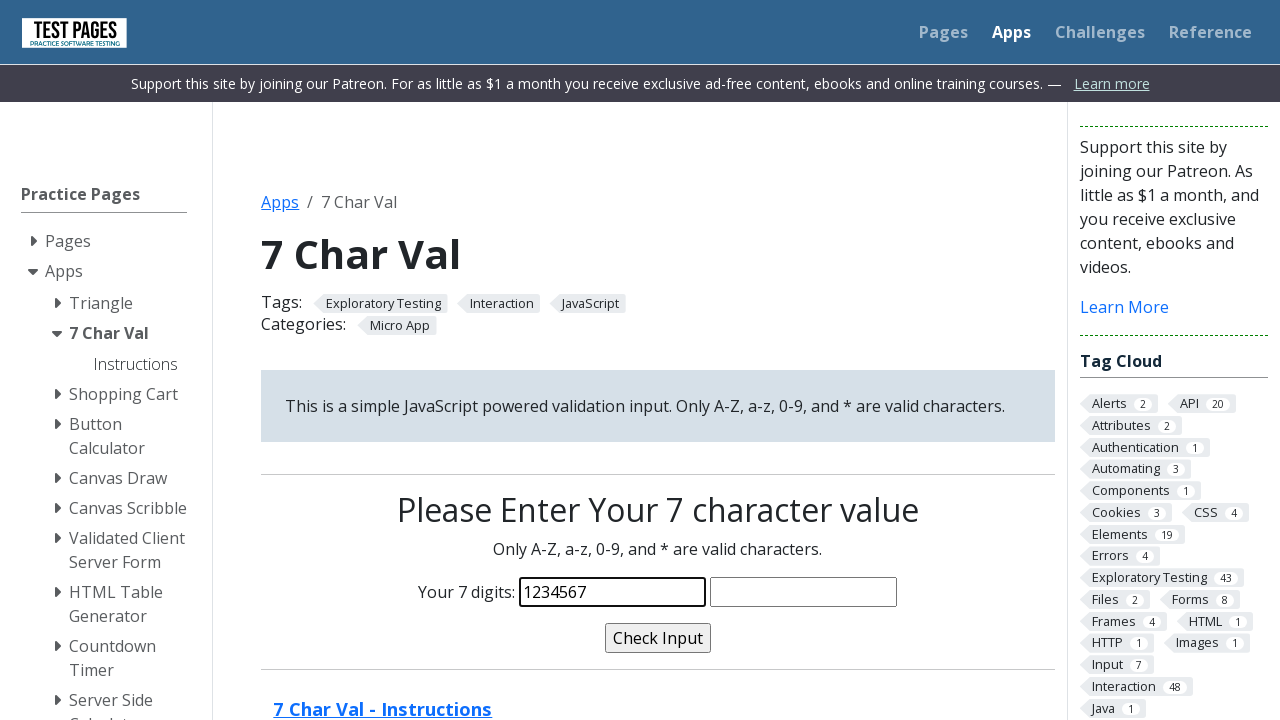

Clicked validate button at (658, 638) on input[name='validate']
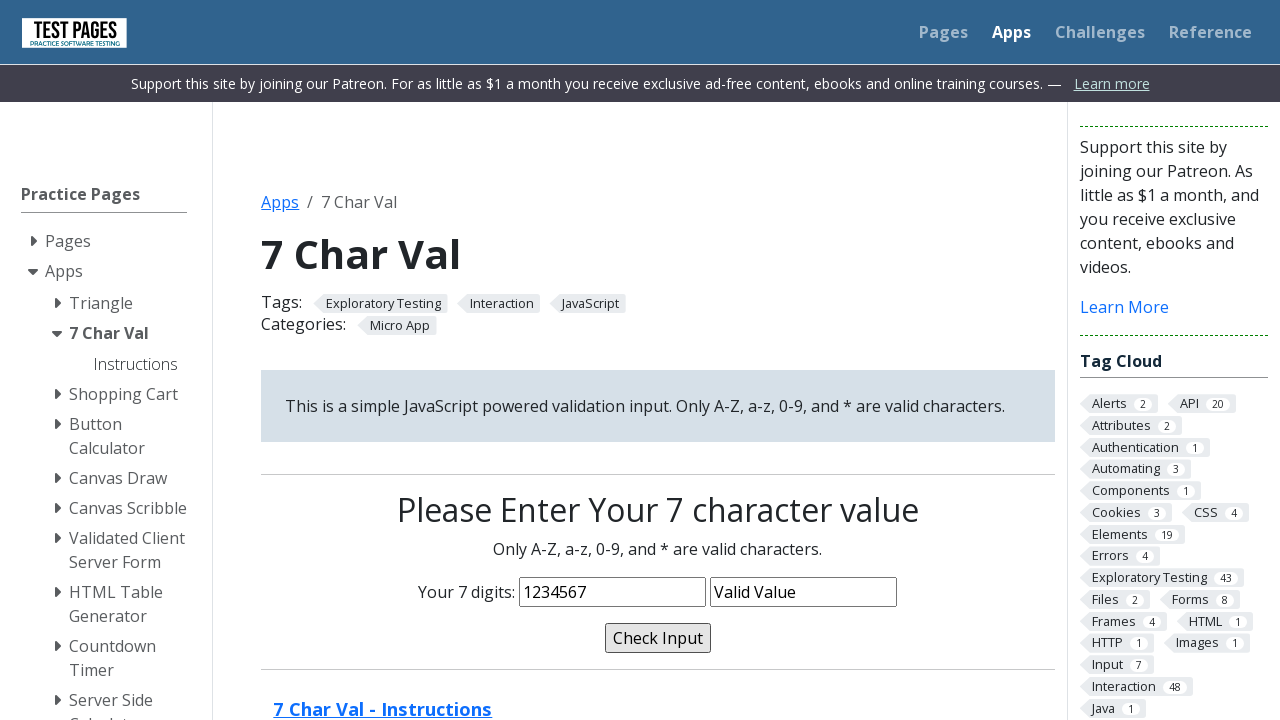

Validation message appeared
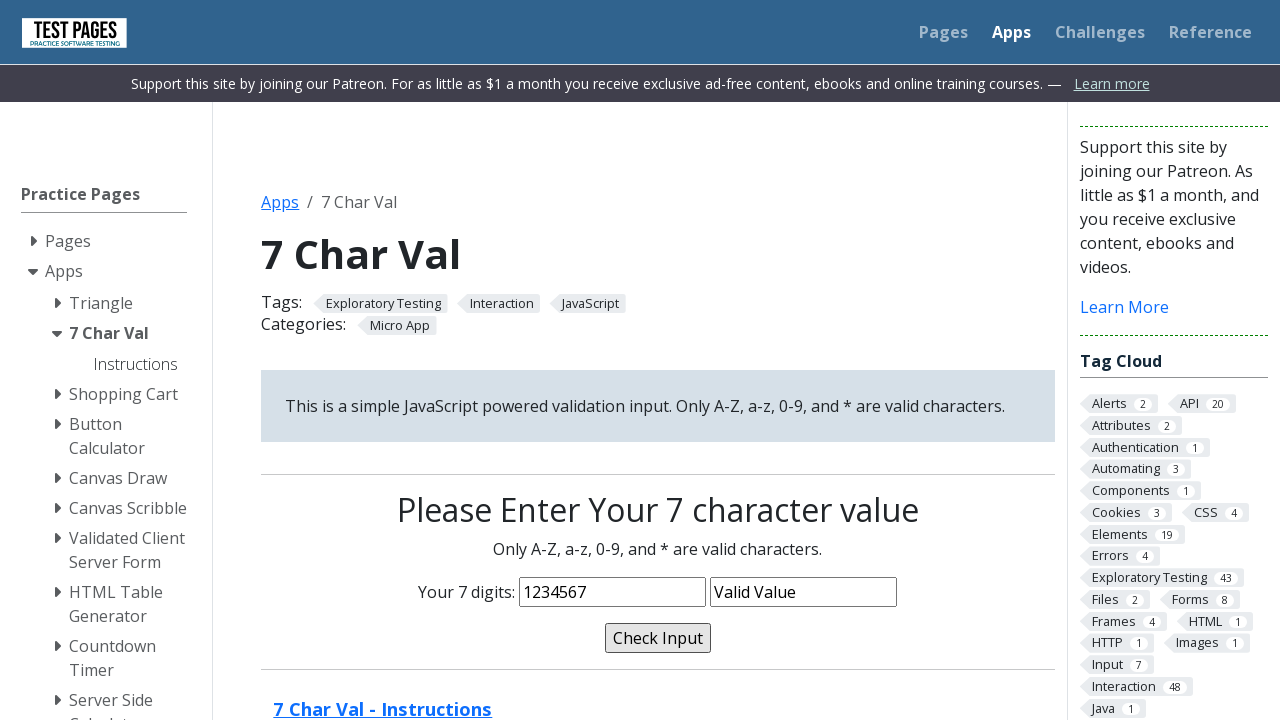

Verified validation message displays 'Valid Value'
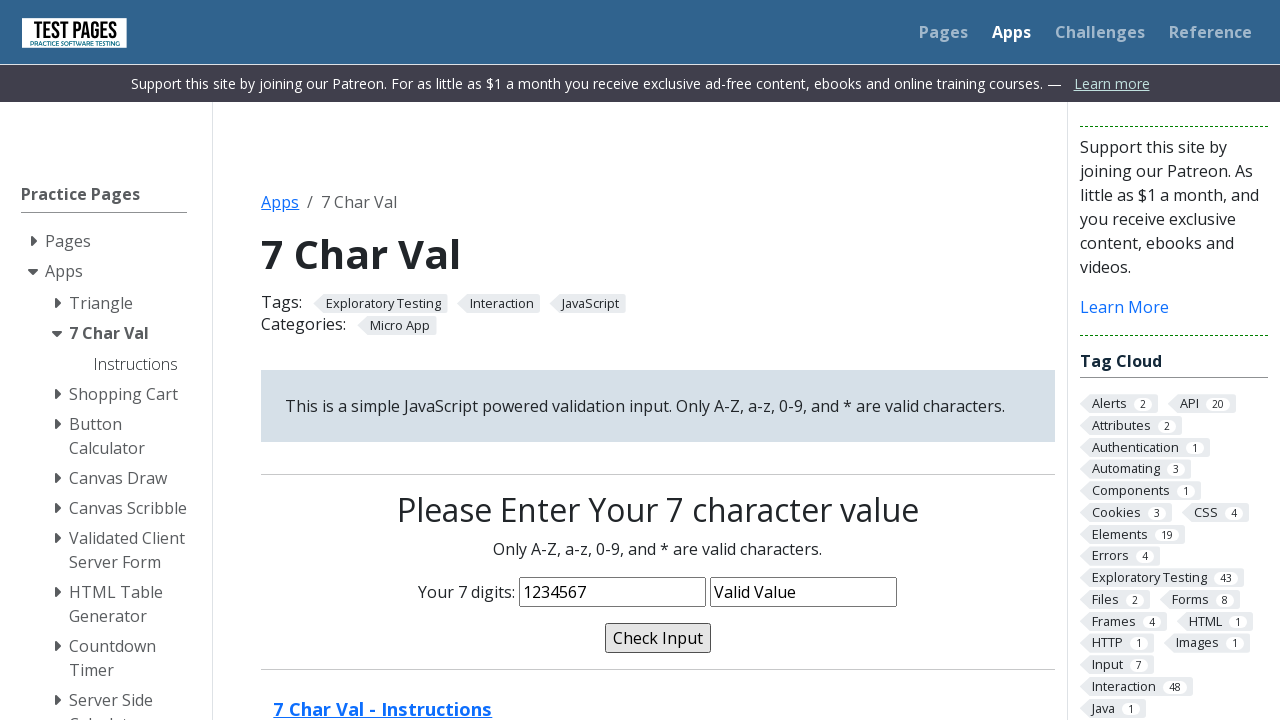

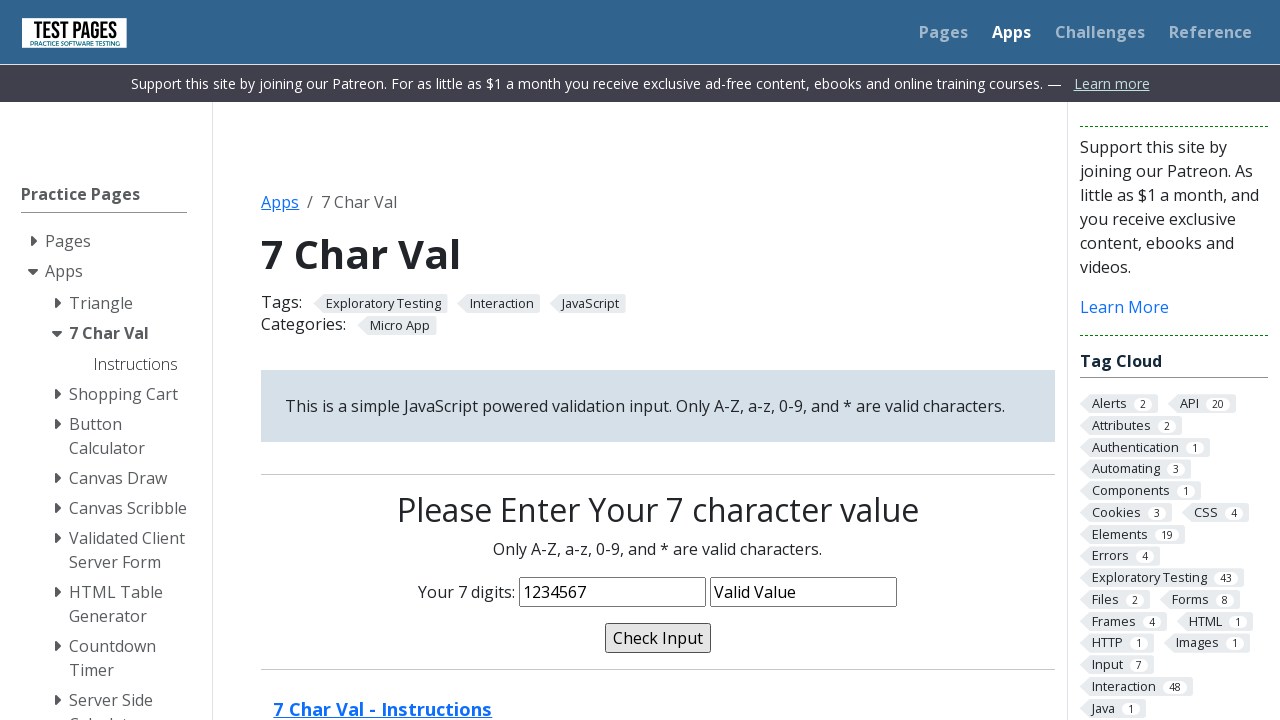